Tests jQuery UI draggable functionality by dragging an element to a new position within an iframe

Starting URL: https://jqueryui.com/draggable/

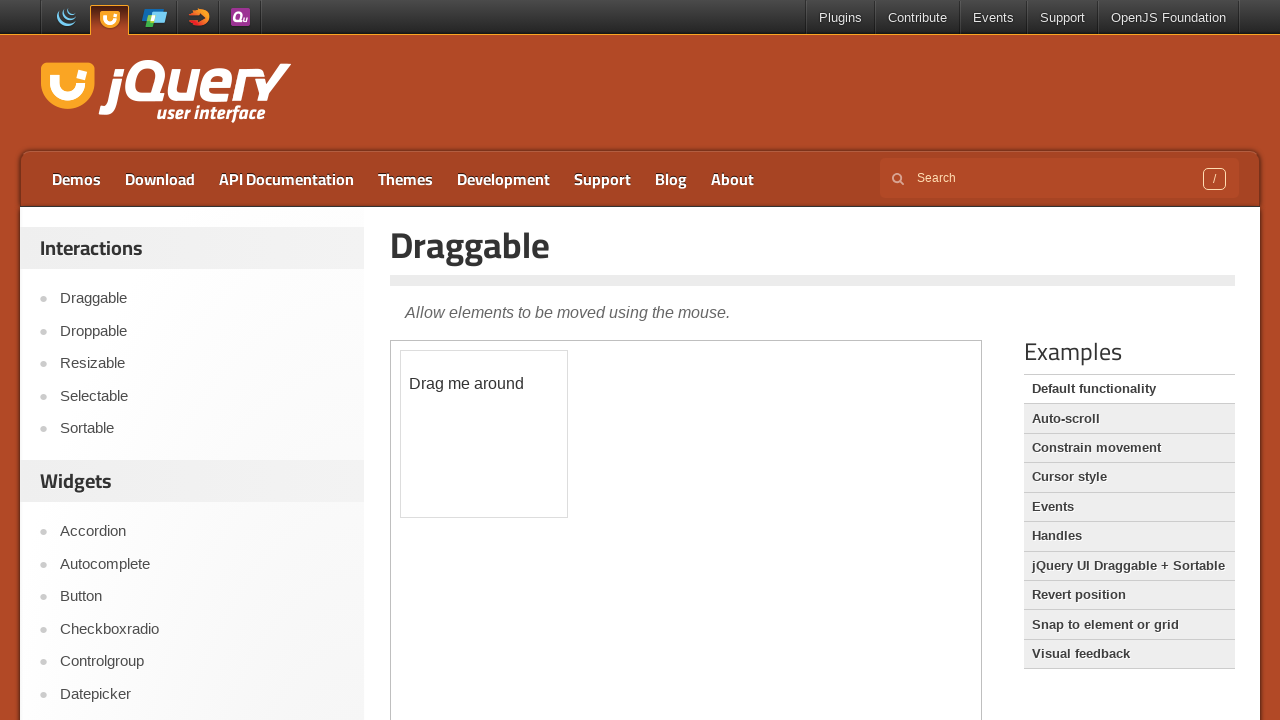

Located the first iframe containing draggable demo
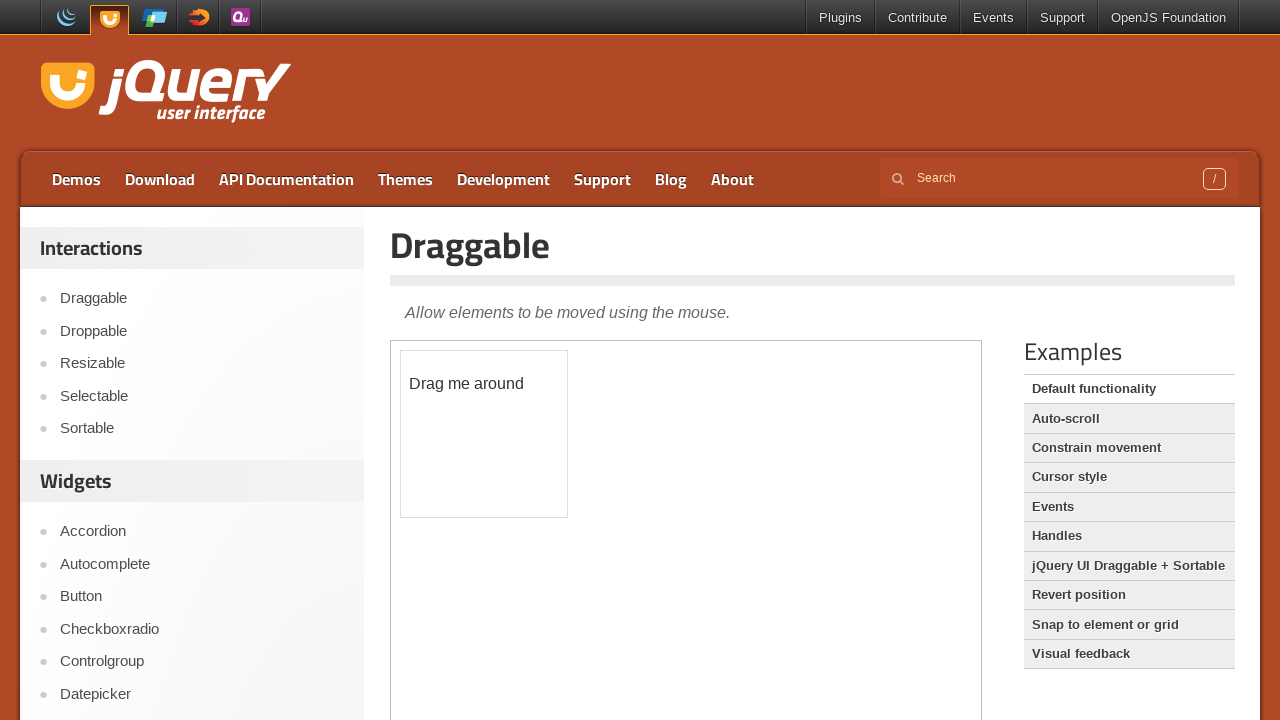

Located the draggable element with id 'draggable'
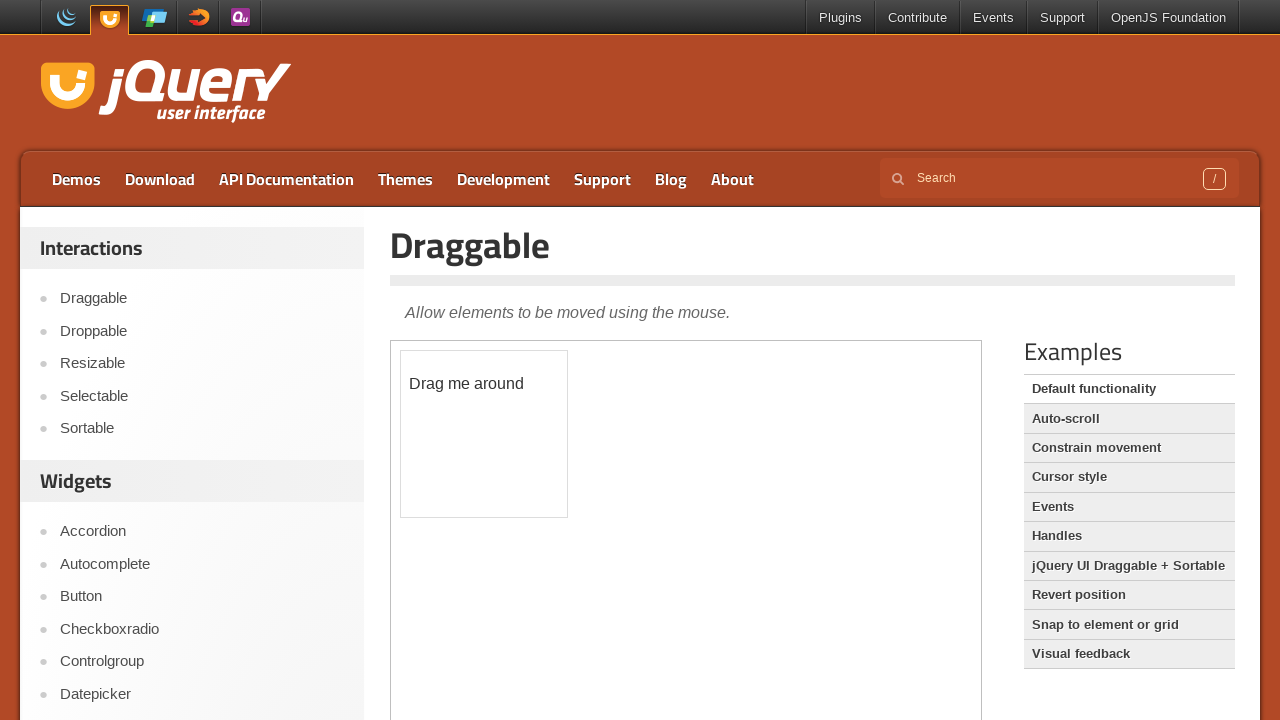

Dragged draggable element 75 pixels right and 75 pixels down at (476, 426)
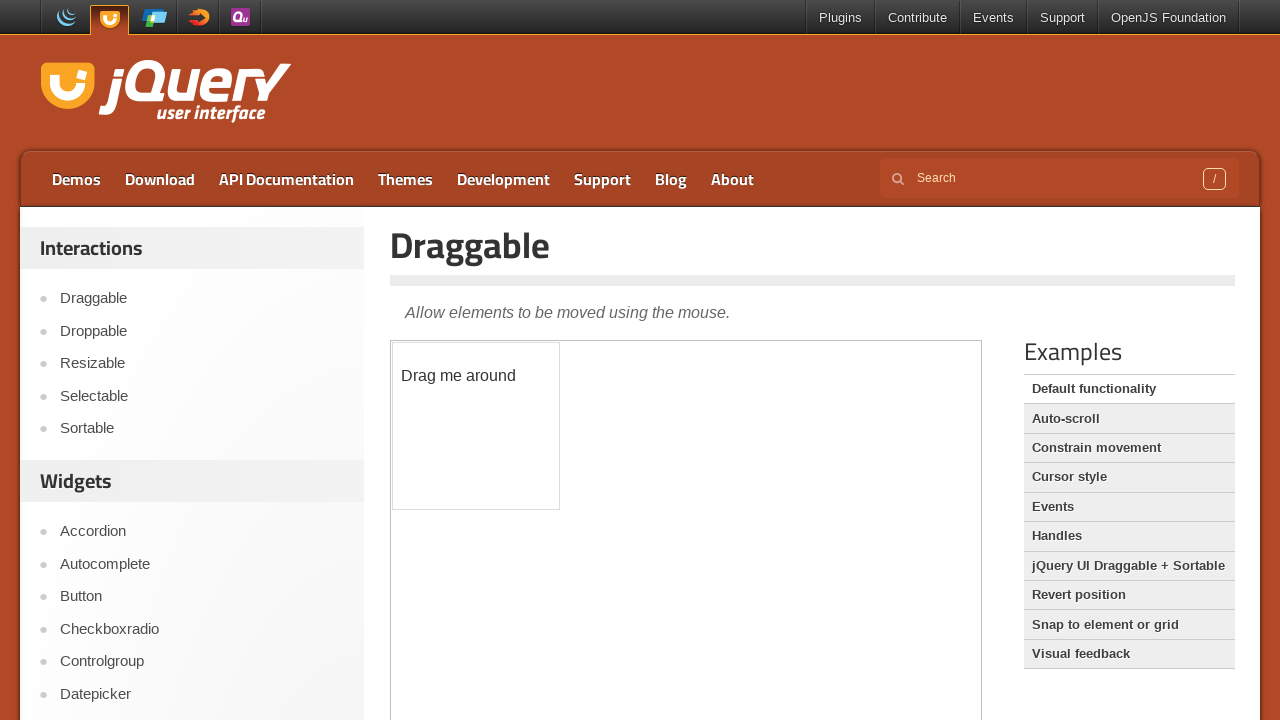

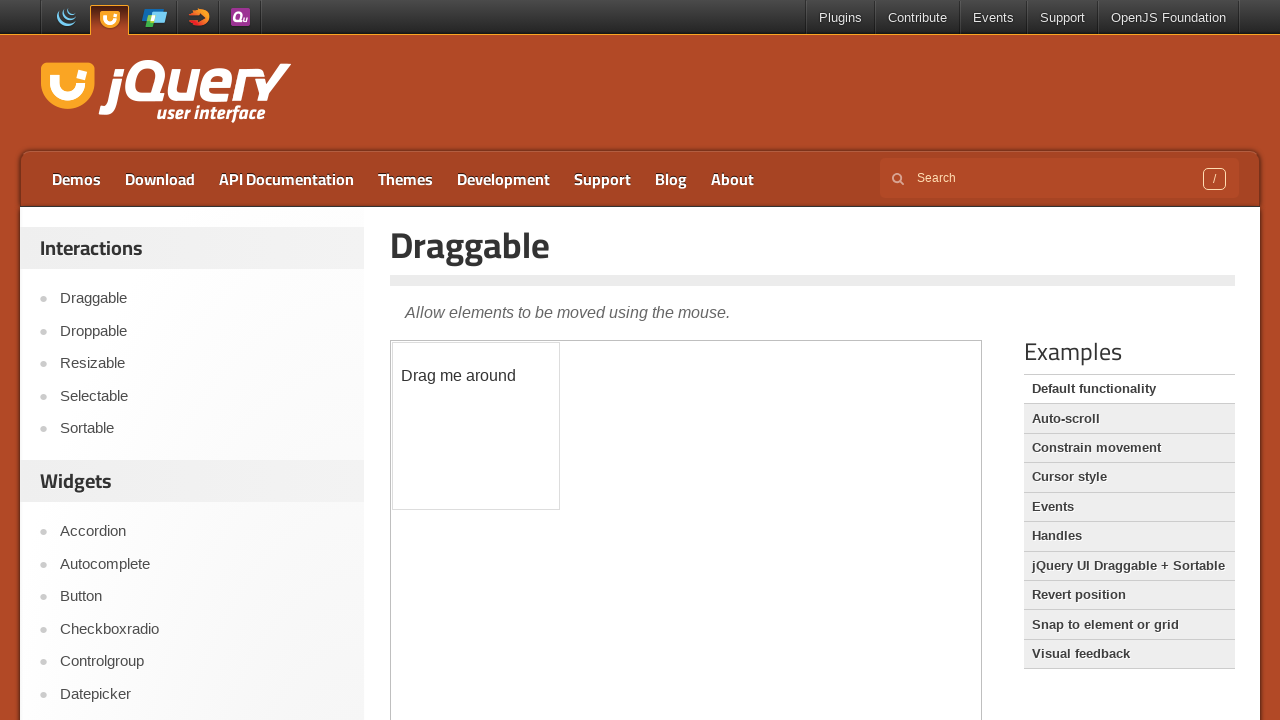